Tests locating and clicking a login button on a page, including handling page refresh and re-locating the element after refresh.

Starting URL: https://crio-qkart-frontend-qa.vercel.app/

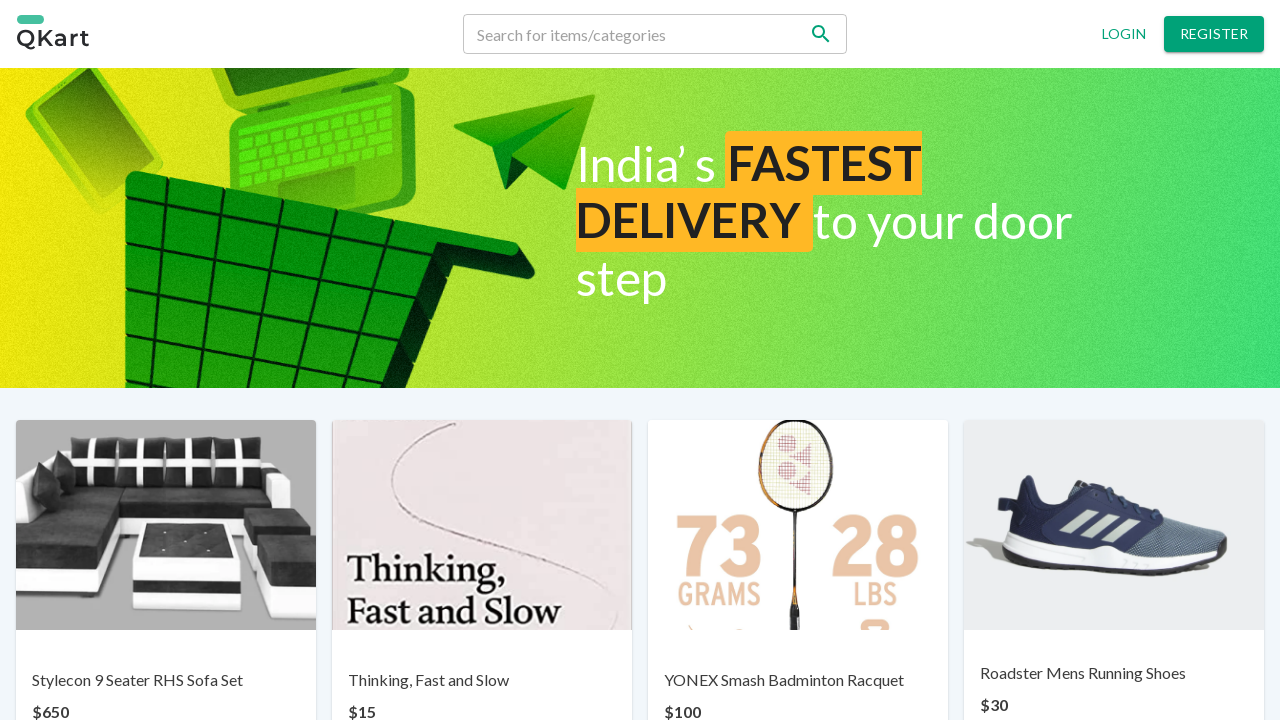

Login button located on the page
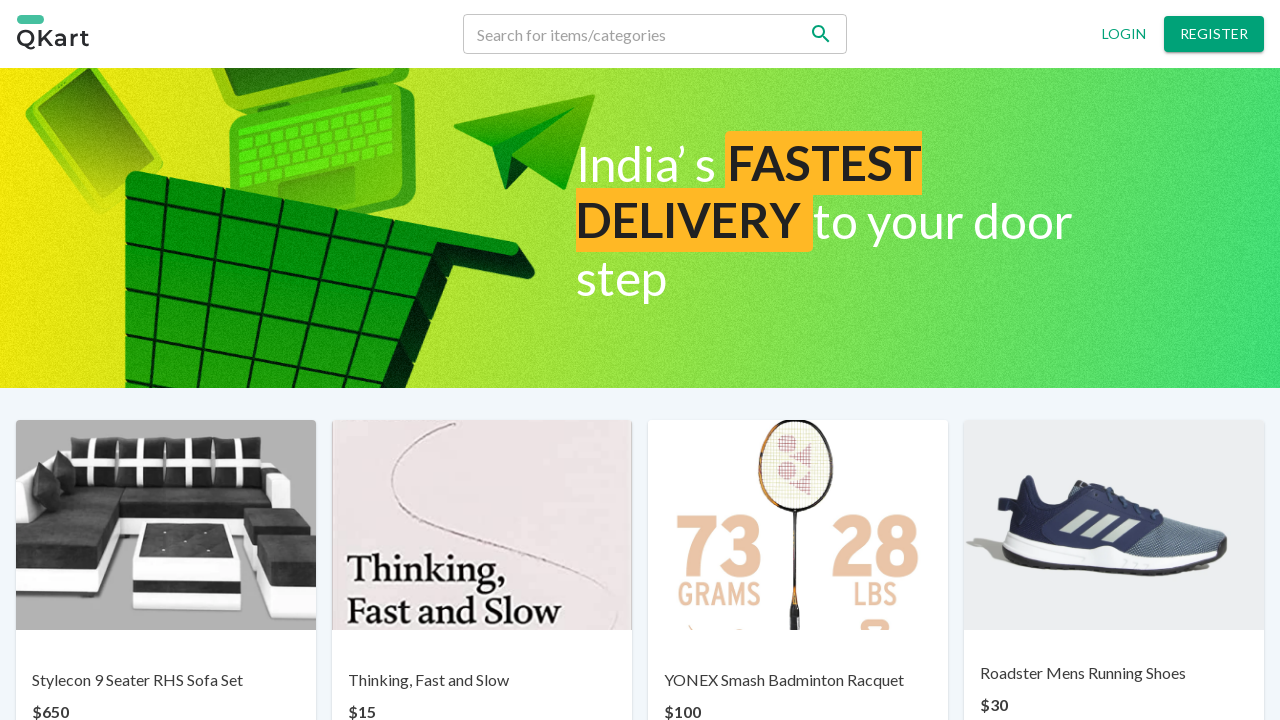

Page refreshed
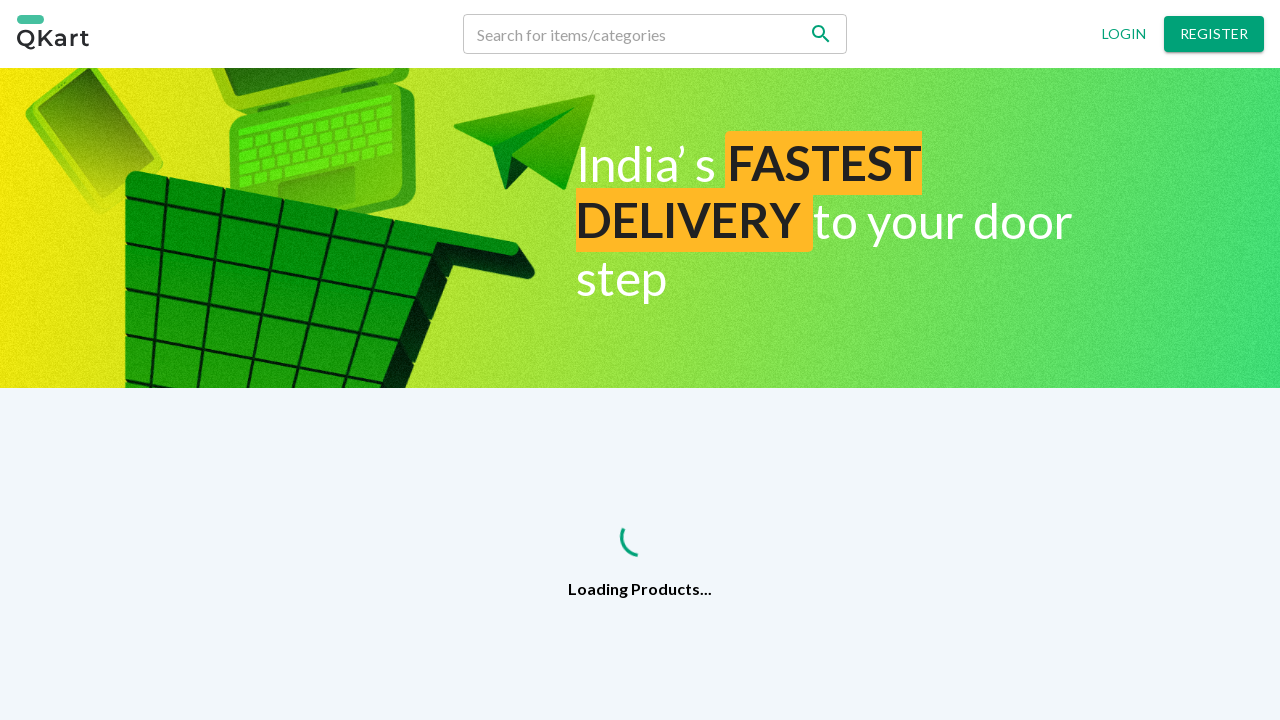

Login button clicked after page refresh at (1124, 34) on xpath=//button[text()='Login']
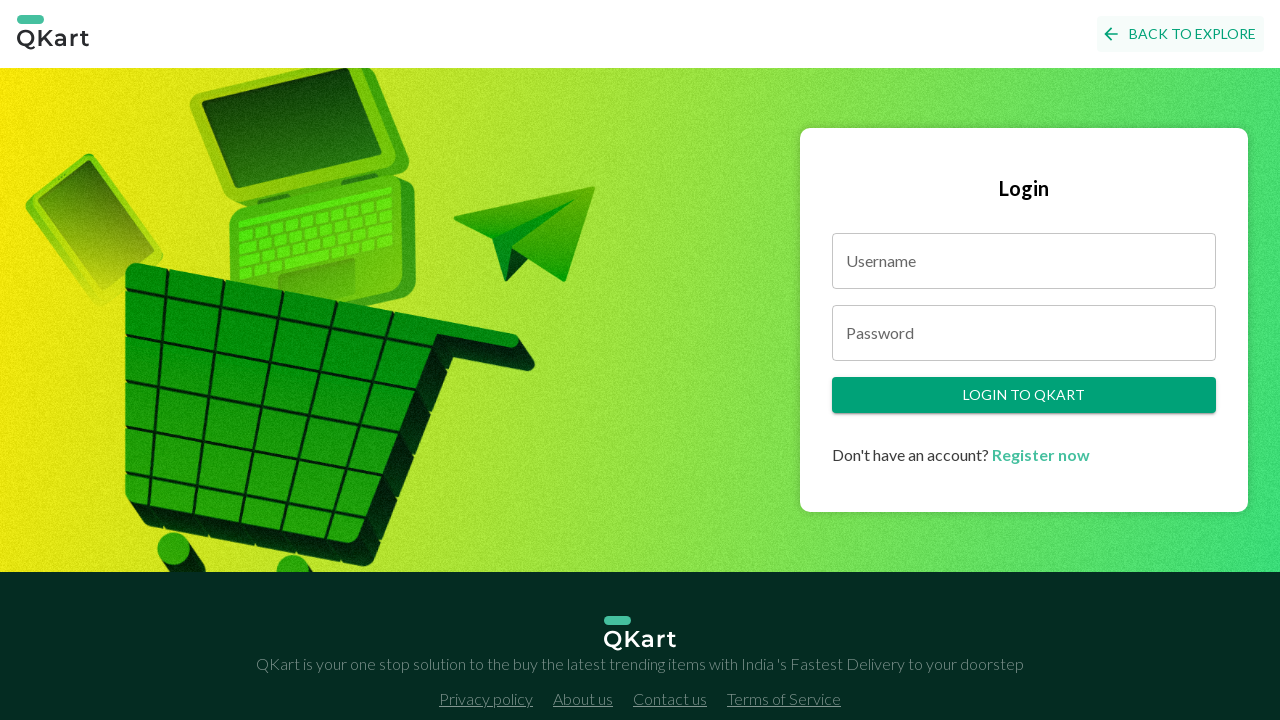

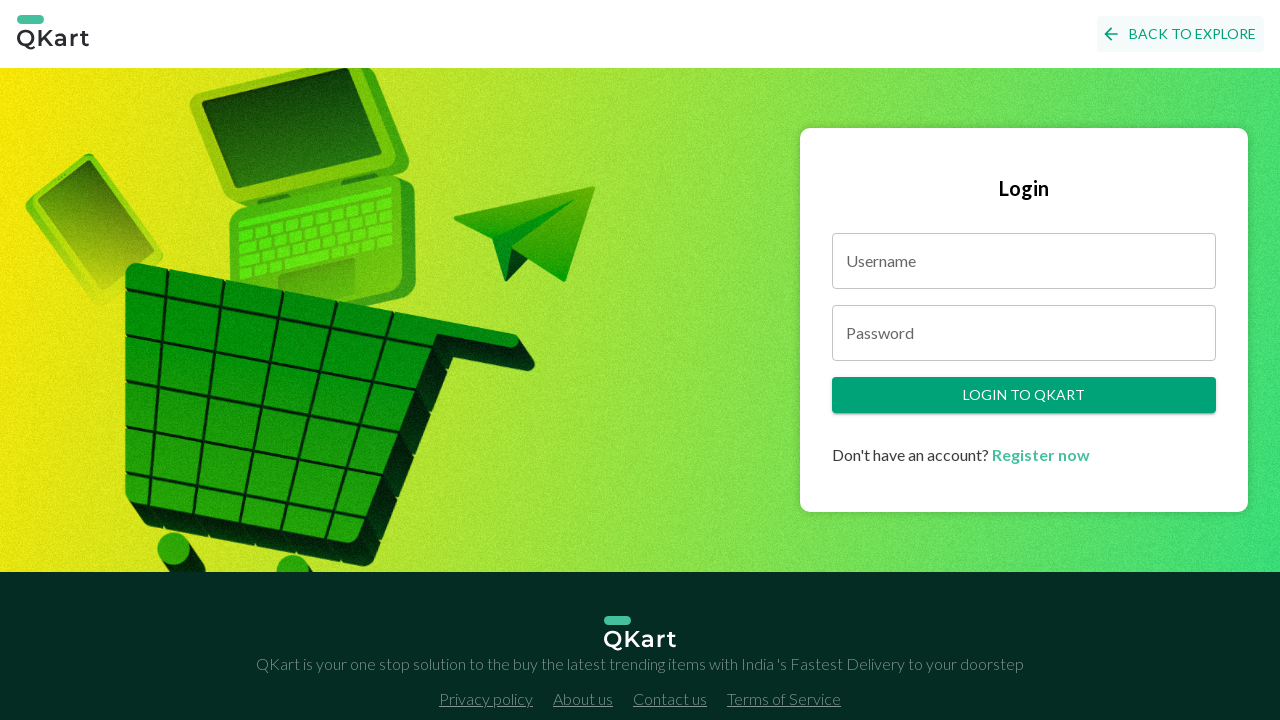